Performs visual regression testing by taking a screenshot of the testleaf.com homepage

Starting URL: https://www.testleaf.com/

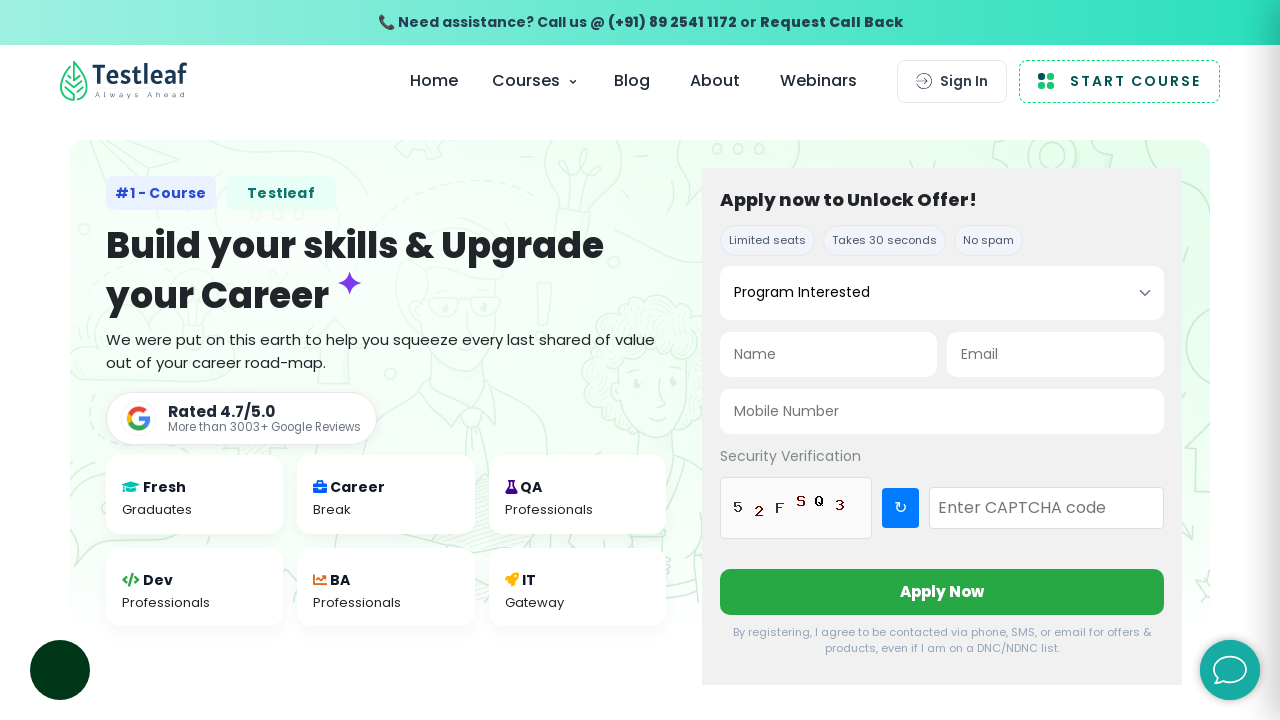

Took screenshot of testleaf.com homepage for visual regression testing
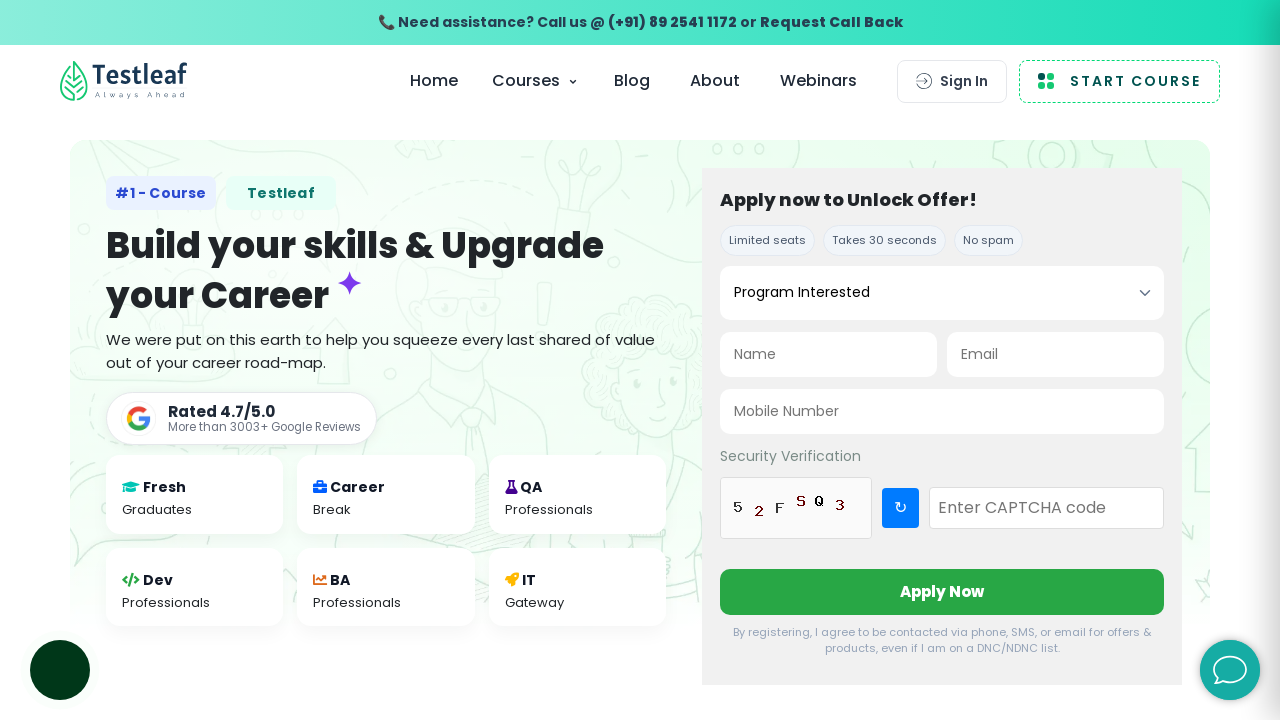

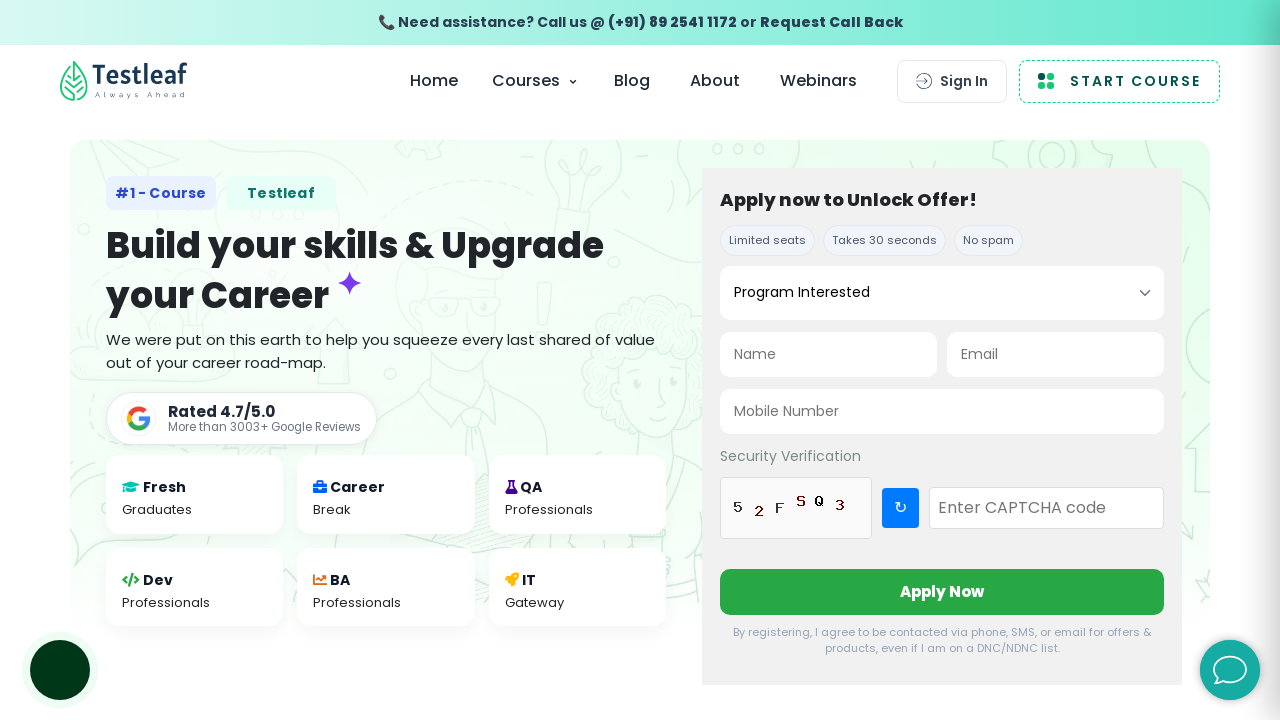